Navigates through a quotes website, clicking through pages and visiting individual author pages to view their details

Starting URL: https://quotes.toscrape.com/

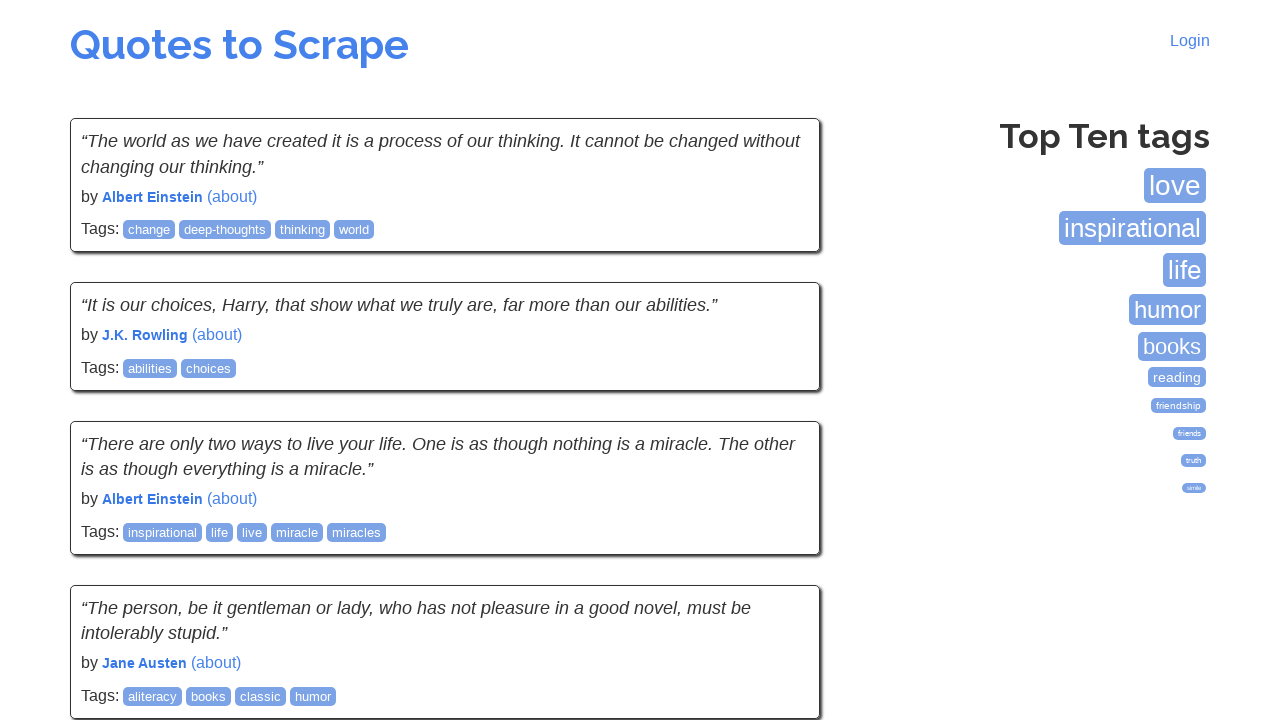

Waited for quotes to load on the main page
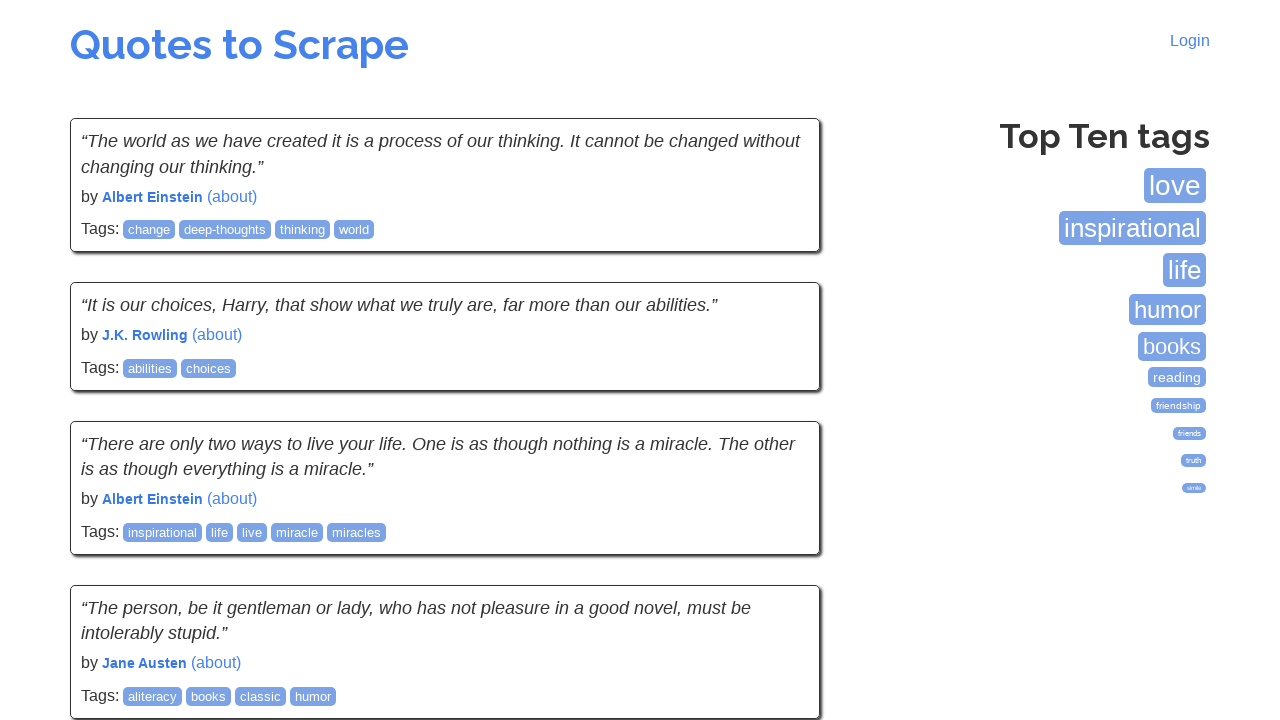

Clicked next button to navigate to page 2 at (778, 542) on .next > a
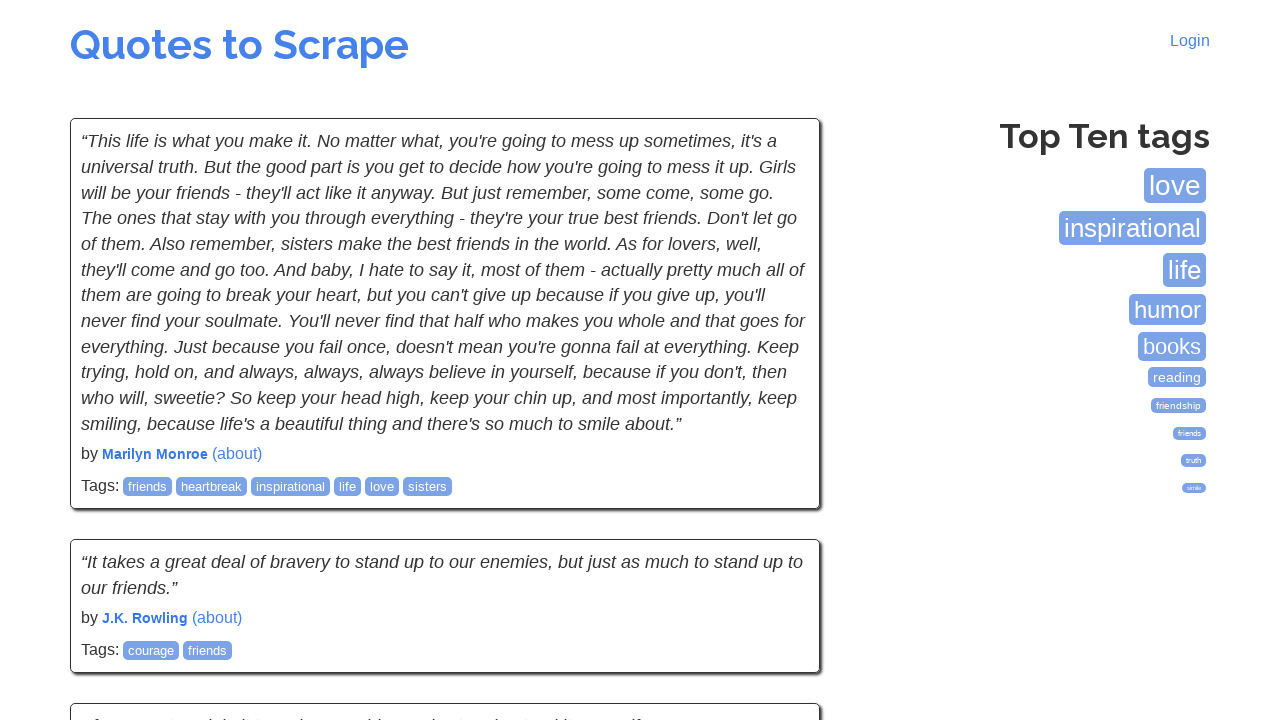

Waited for new quotes to load on page 2
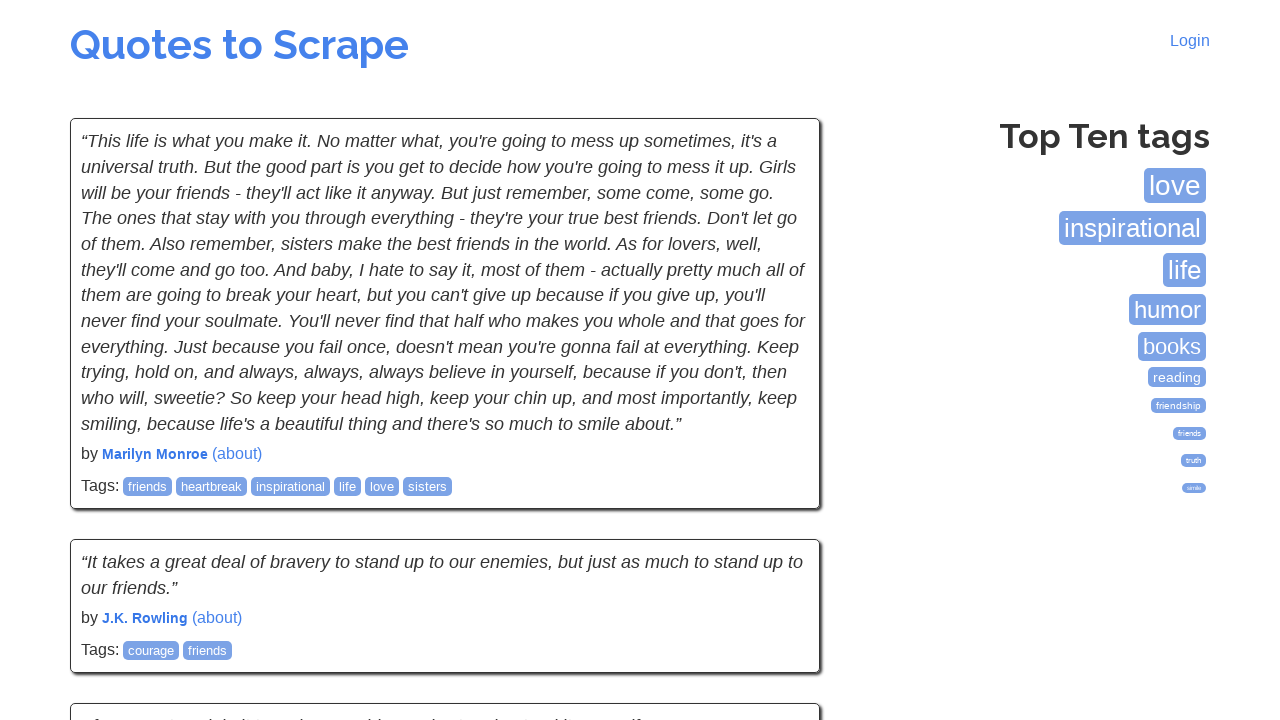

Clicked next button to navigate to page 3 at (778, 542) on .next > a
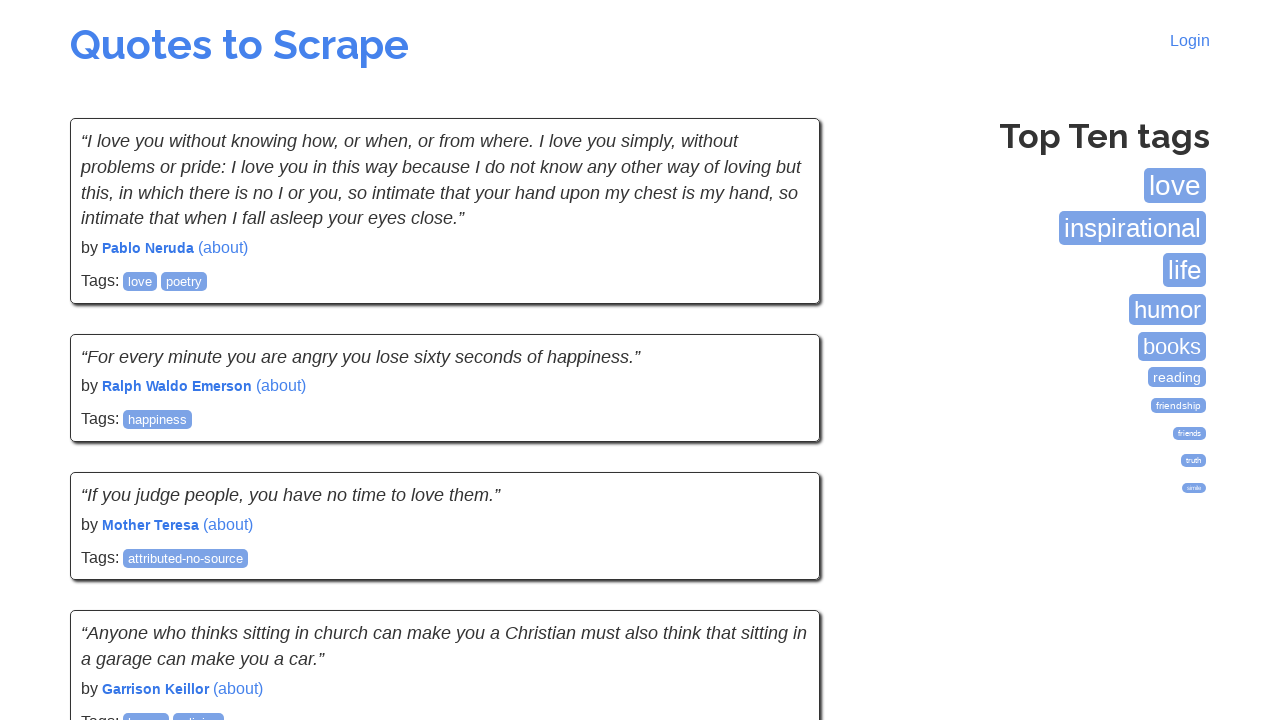

Waited for new quotes to load on page 3
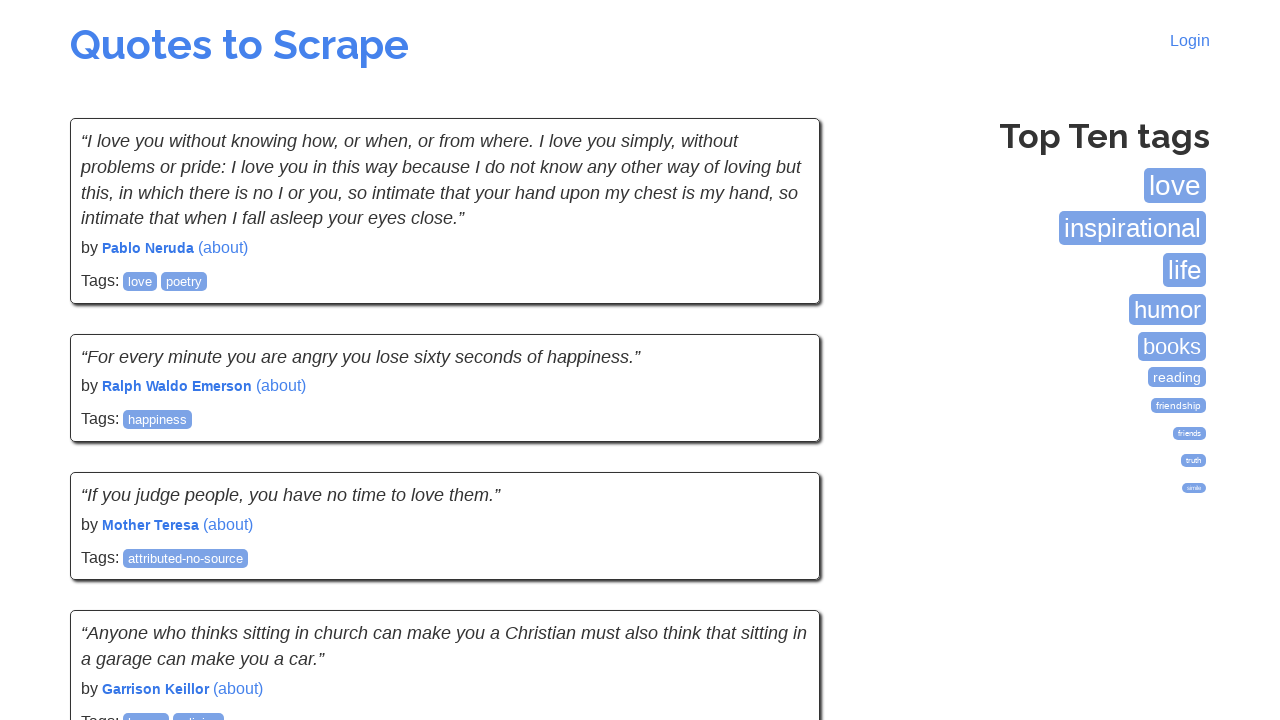

Navigated to Albert Einstein's author page
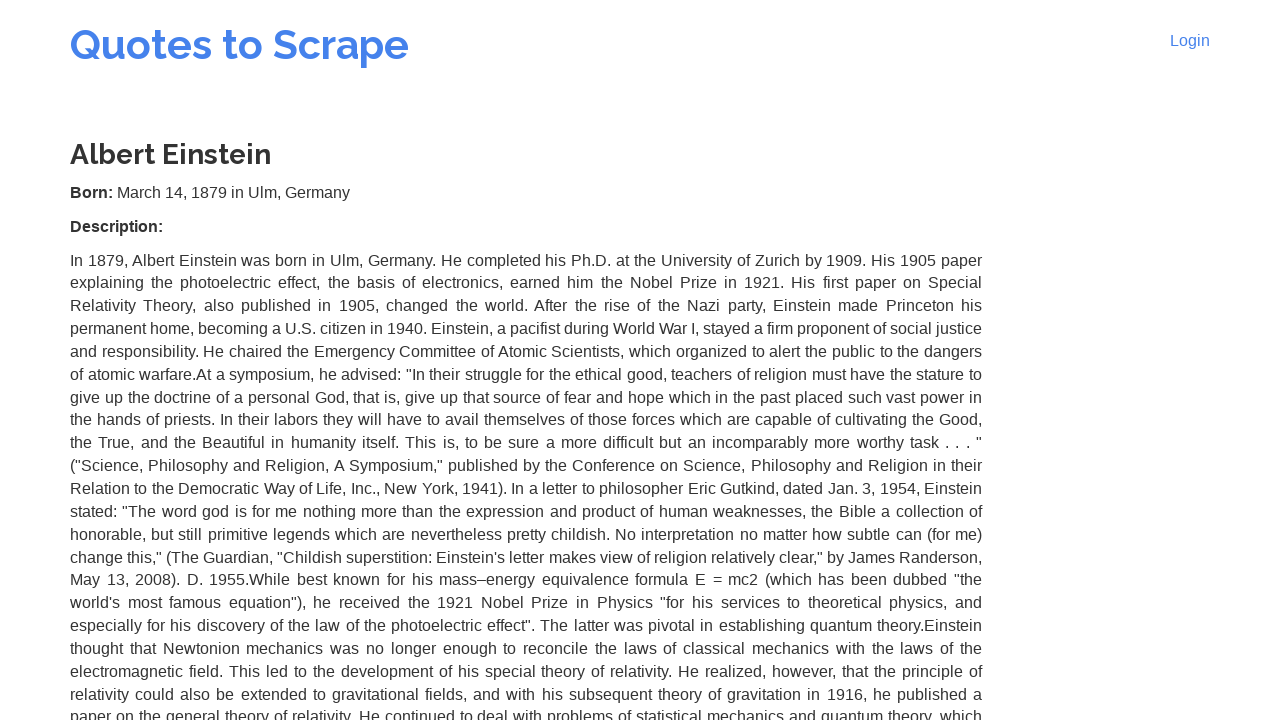

Waited for author birth location to load
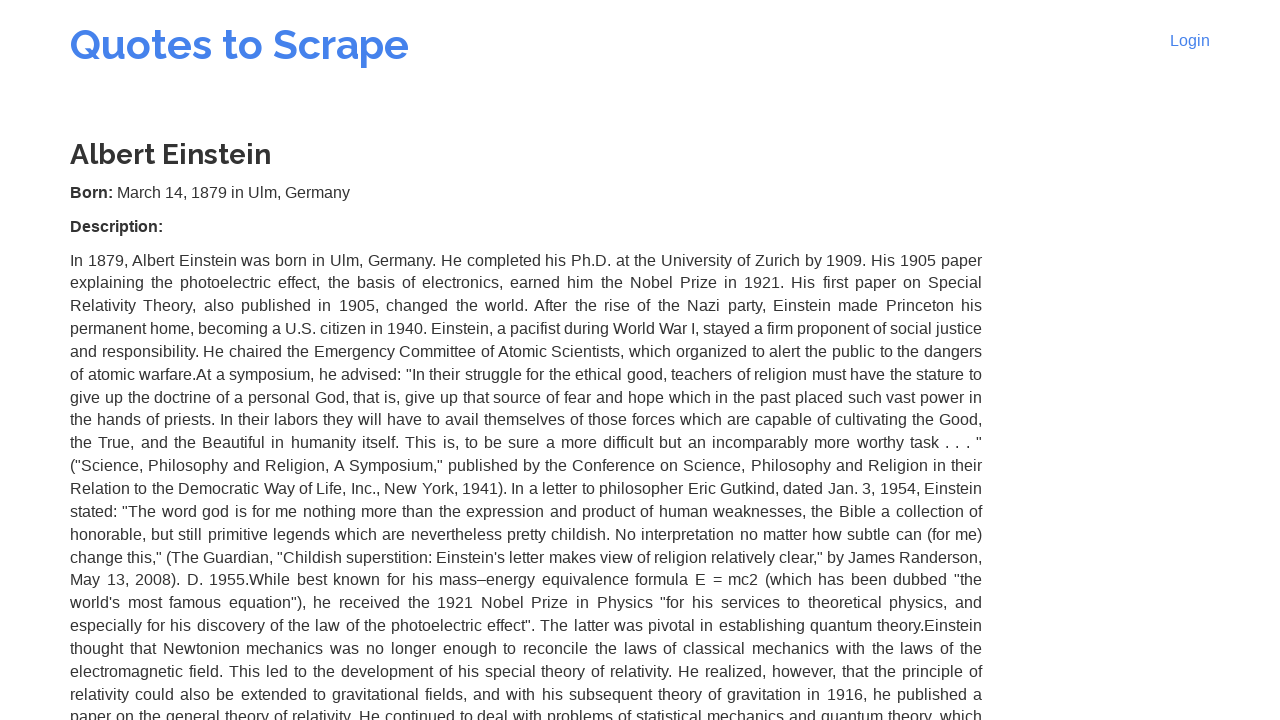

Waited for author birth date to load
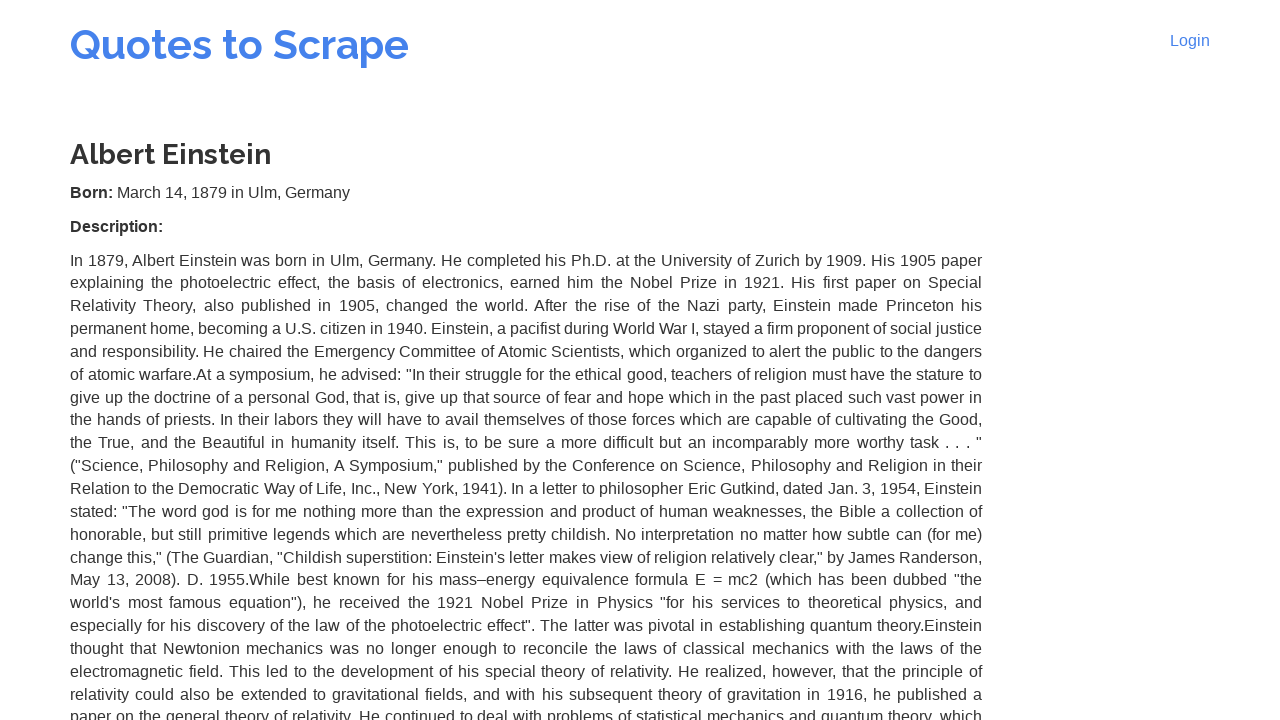

Waited for author description to load
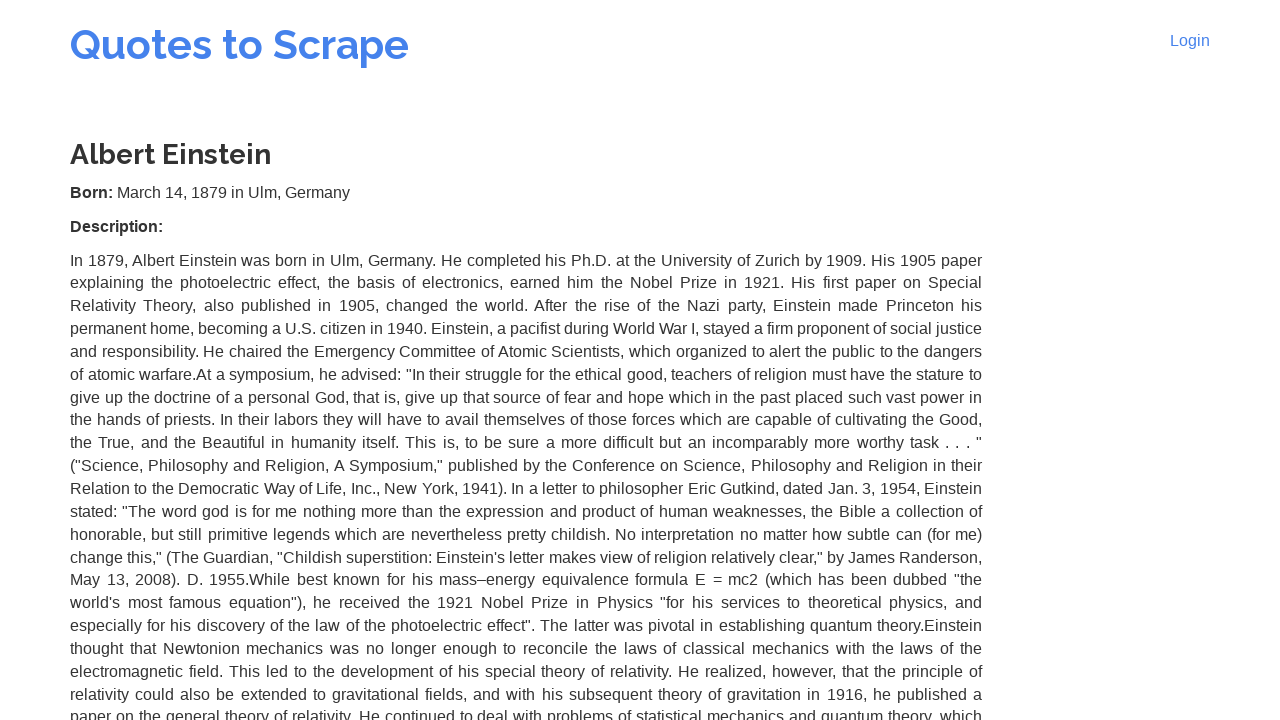

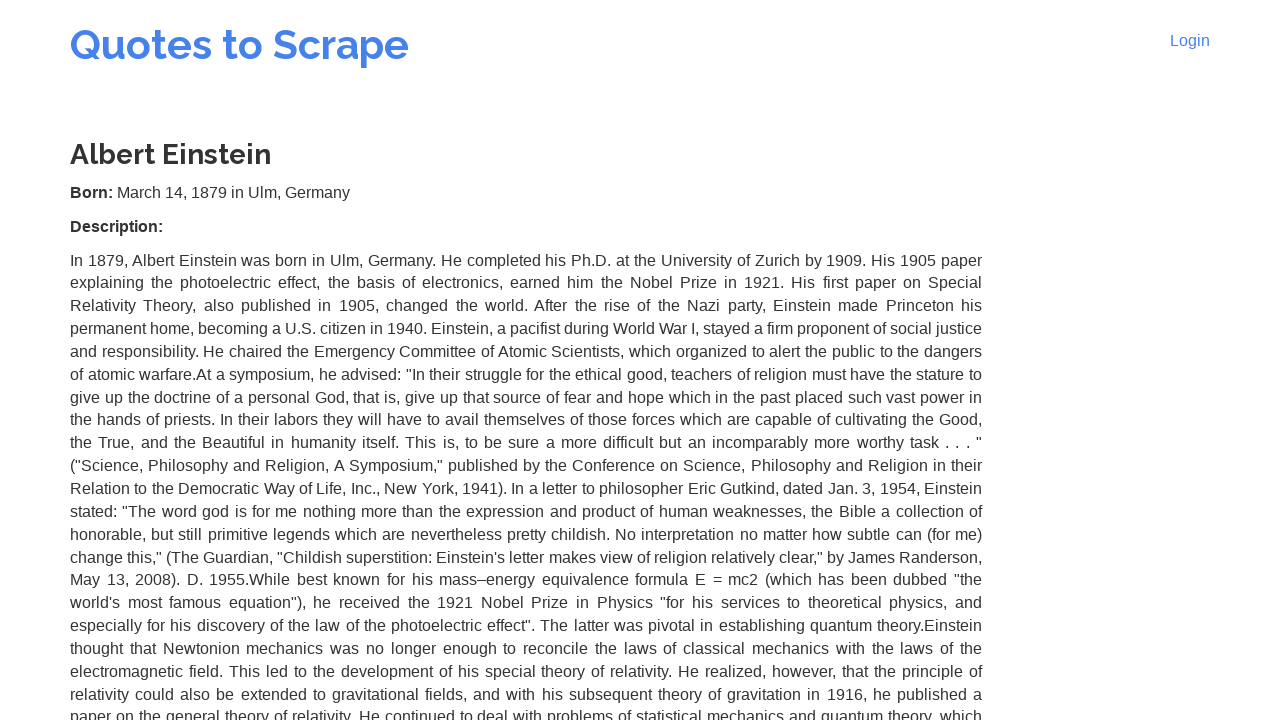